Tests drag and drop functionality by dragging an element from source to destination location

Starting URL: https://testautomationpractice.blogspot.com/

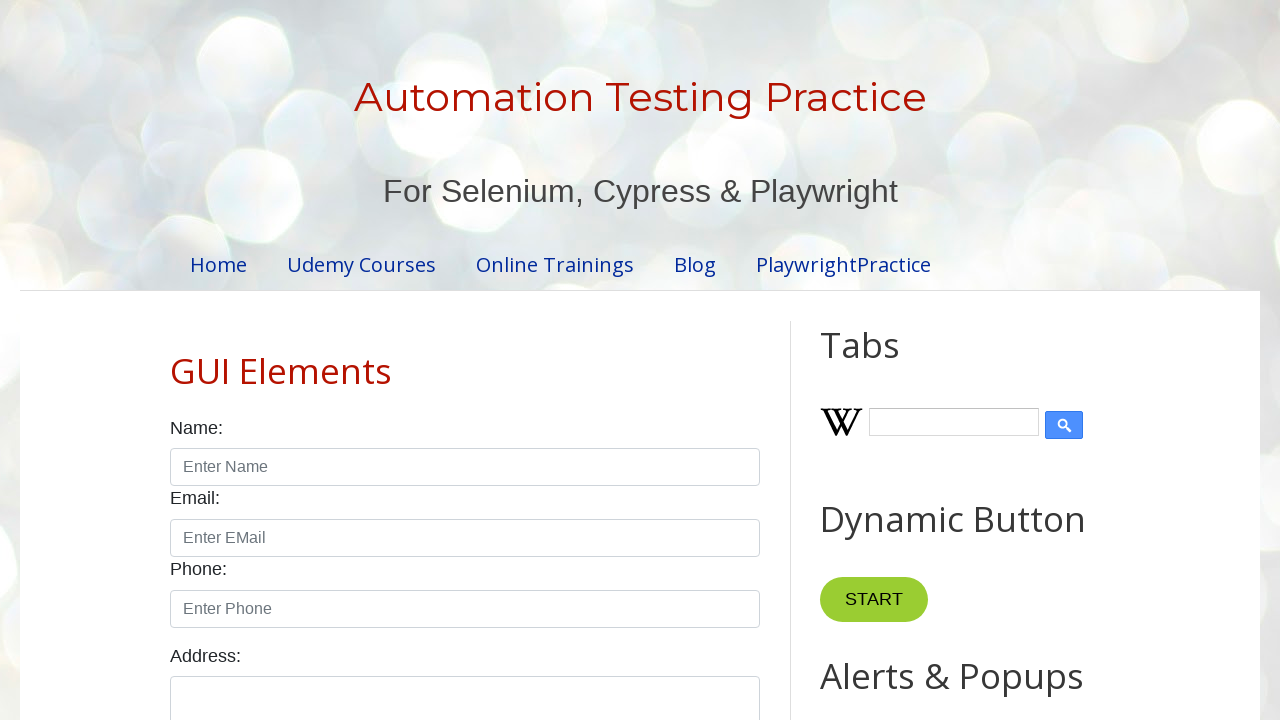

Located source element with id 'draggable'
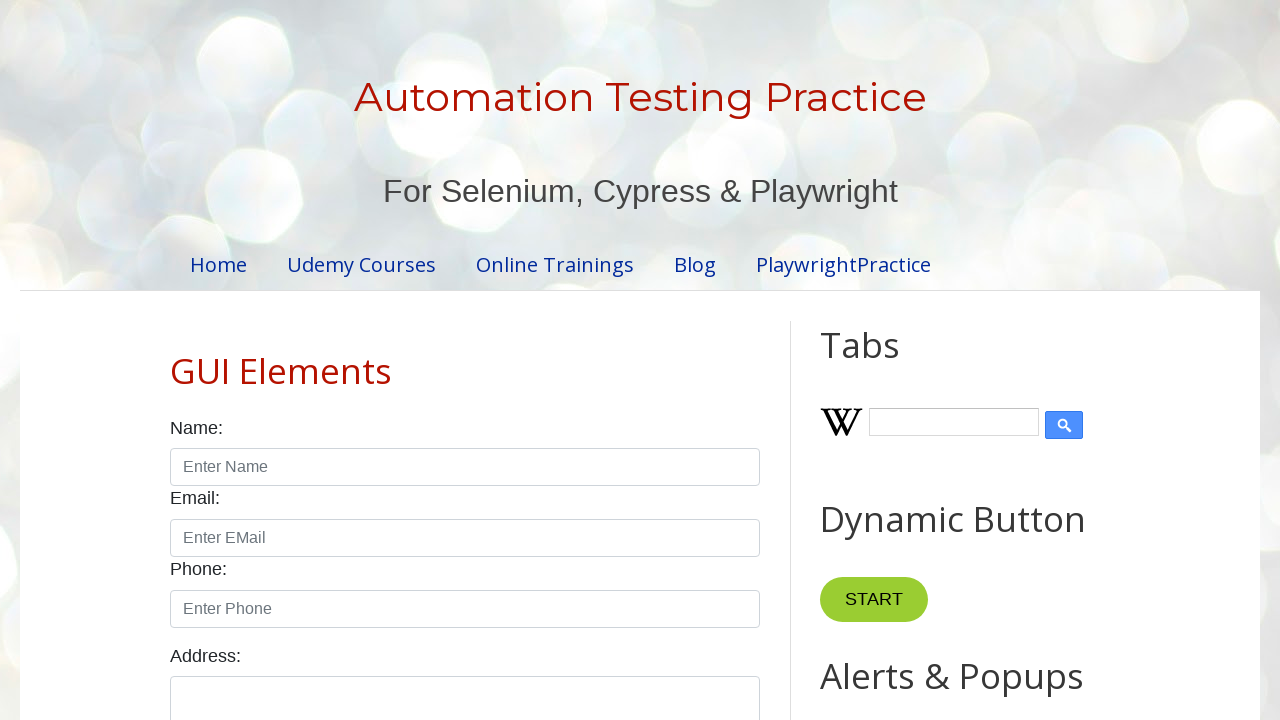

Located destination element with id 'droppable'
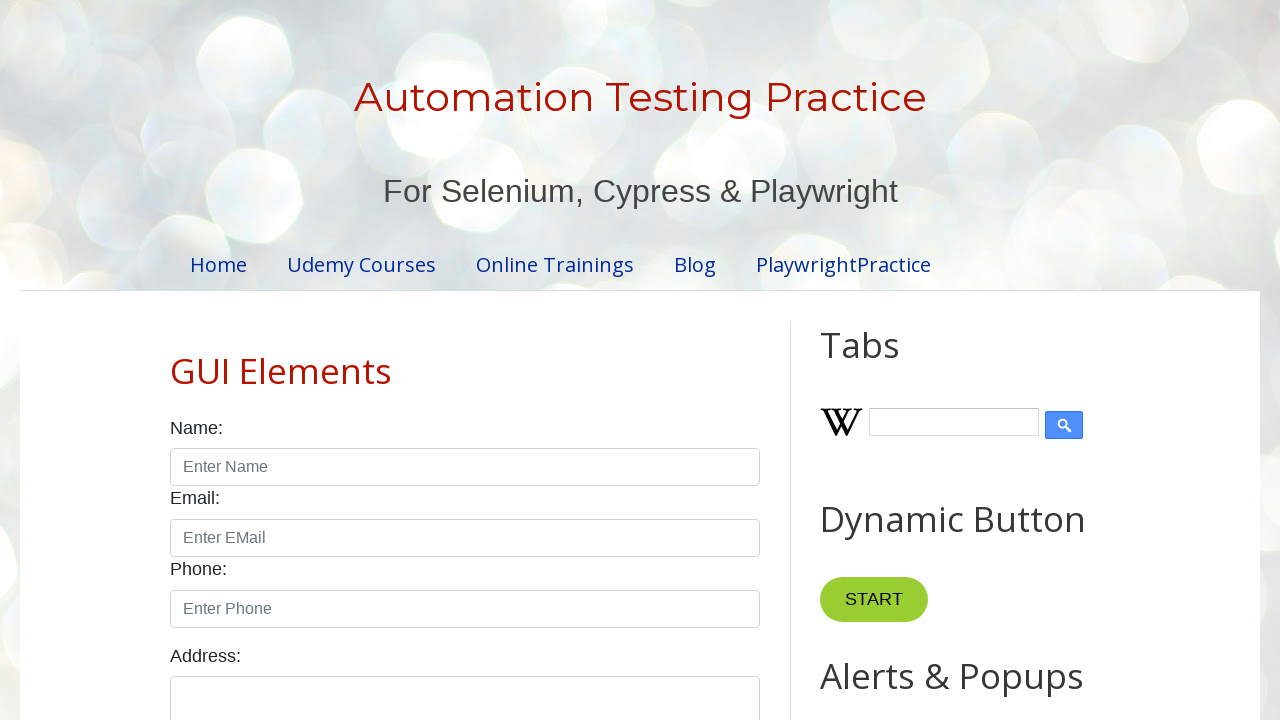

Dragged source element to destination element at (1015, 386)
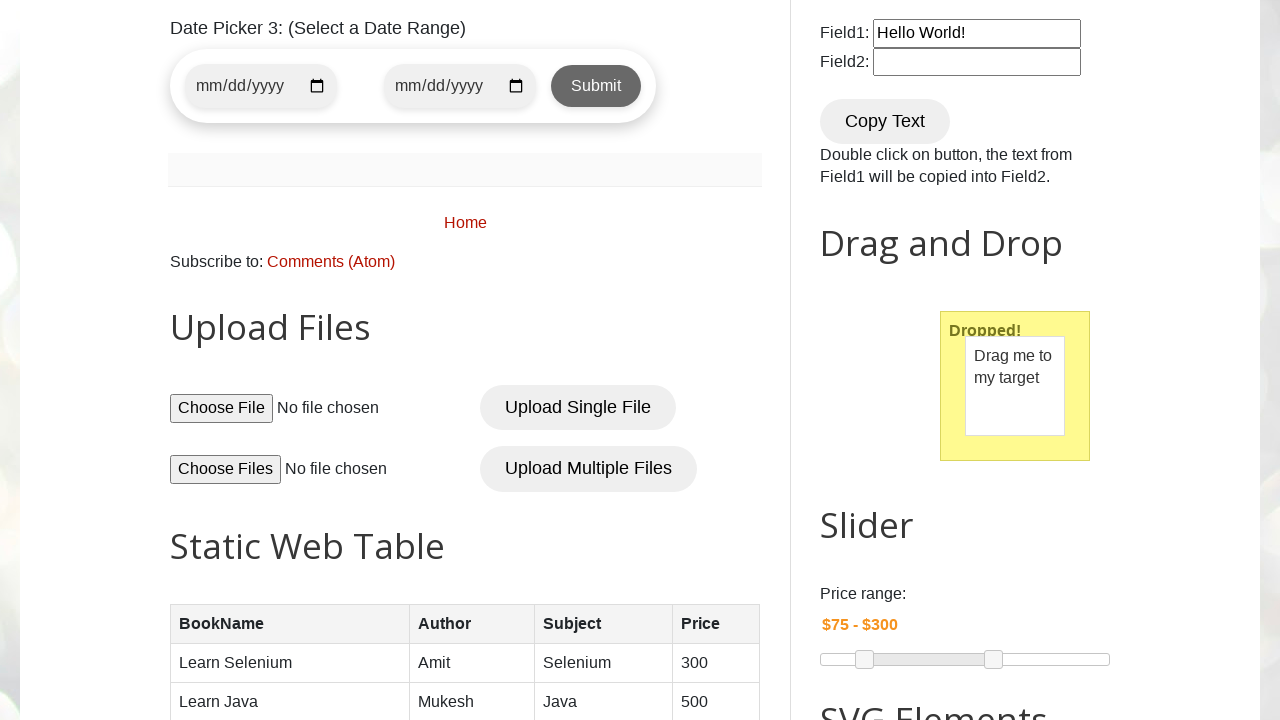

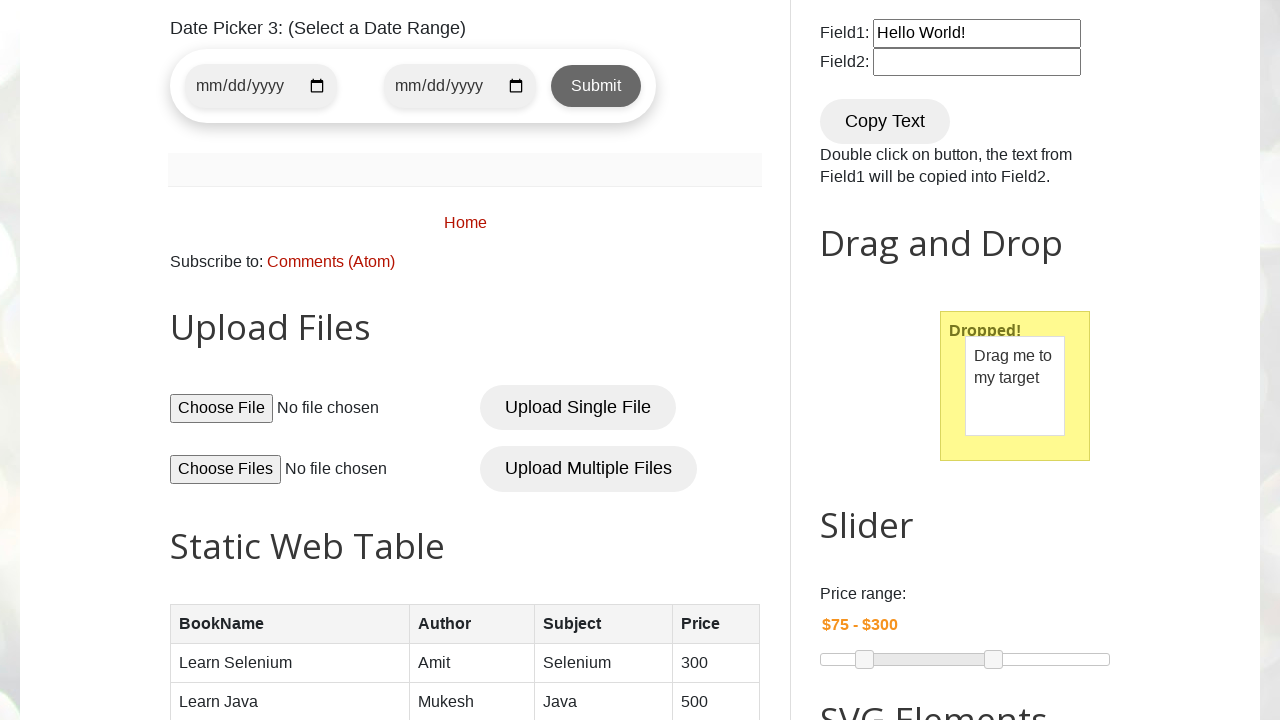